Tests hover functionality by hovering over multiple image elements to reveal hidden text

Starting URL: https://the-internet.herokuapp.com/

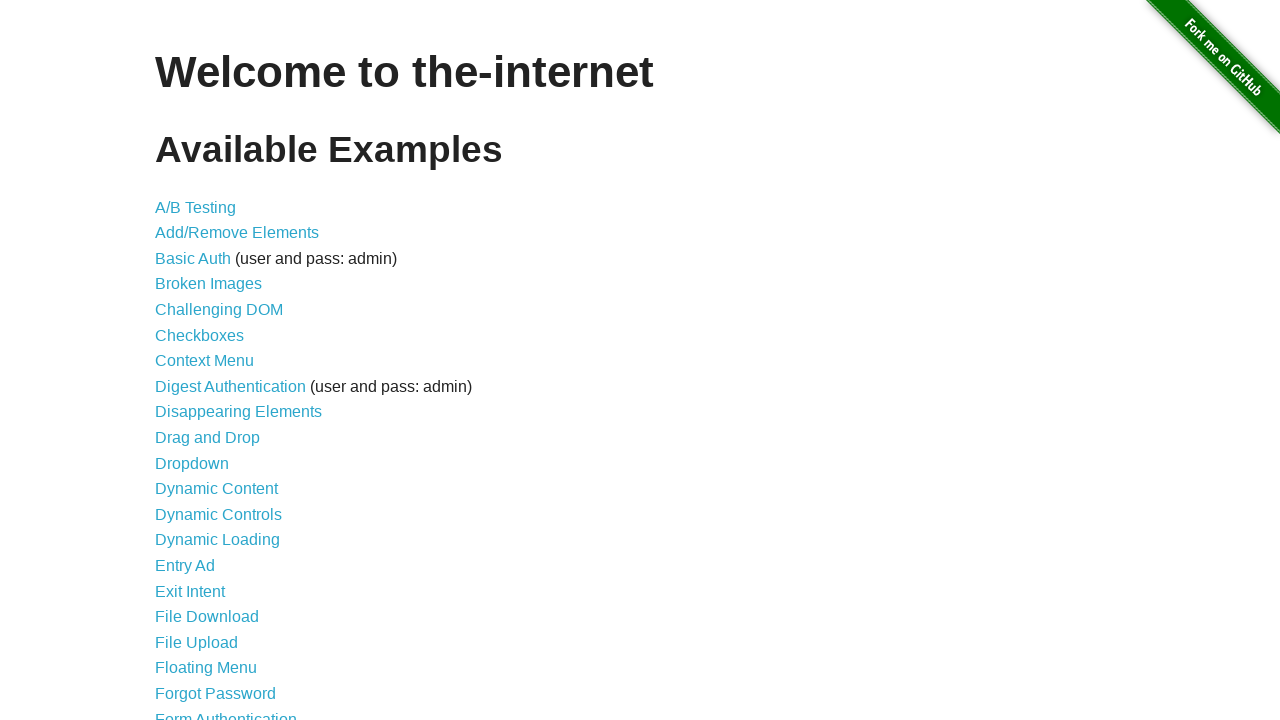

Clicked on Hovers link at (180, 360) on text=Hovers
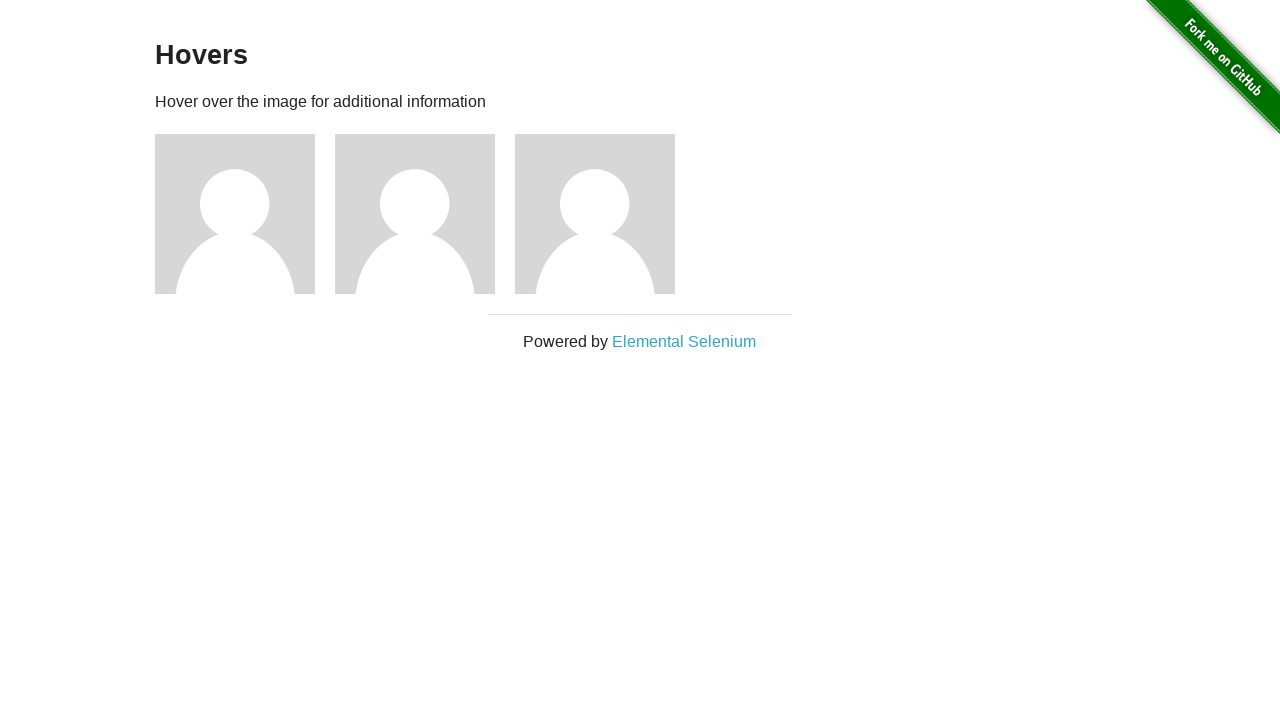

Waited for page to load
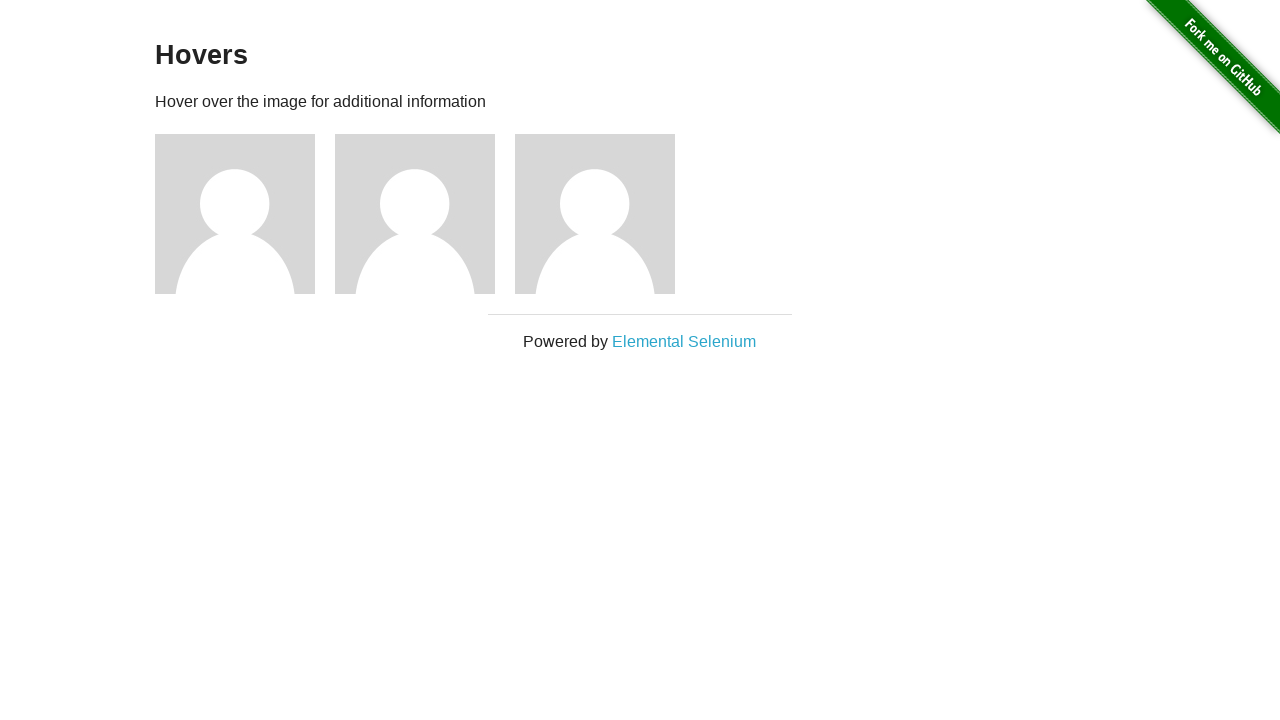

Retrieved all figure elements
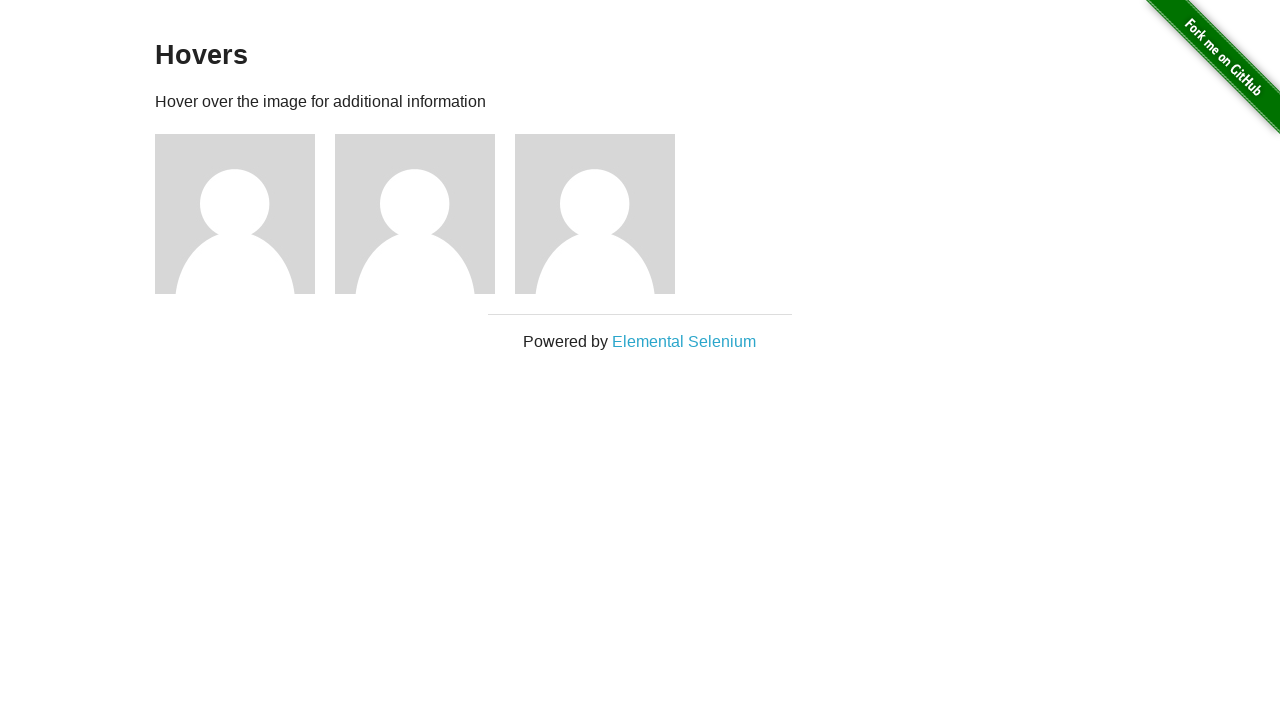

Hovered over figure element to reveal hidden text at (245, 214) on div.figure >> nth=0
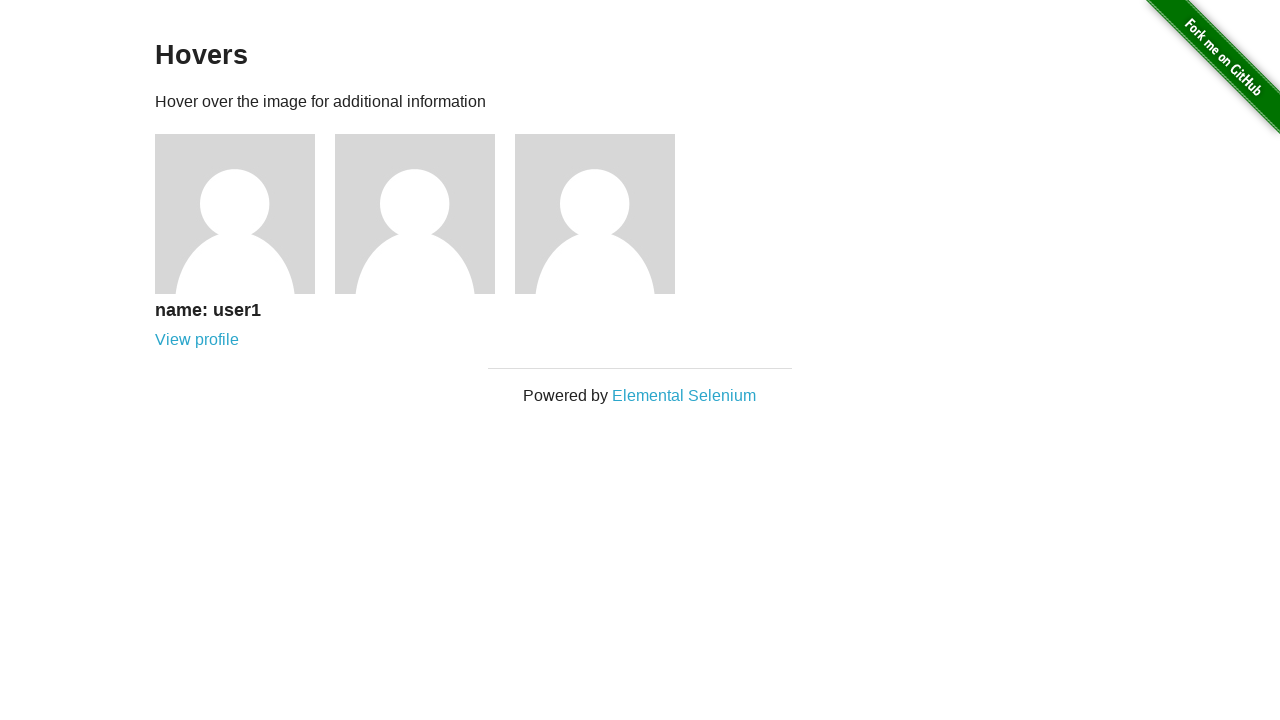

Hovered over figure element to reveal hidden text at (425, 214) on div.figure >> nth=1
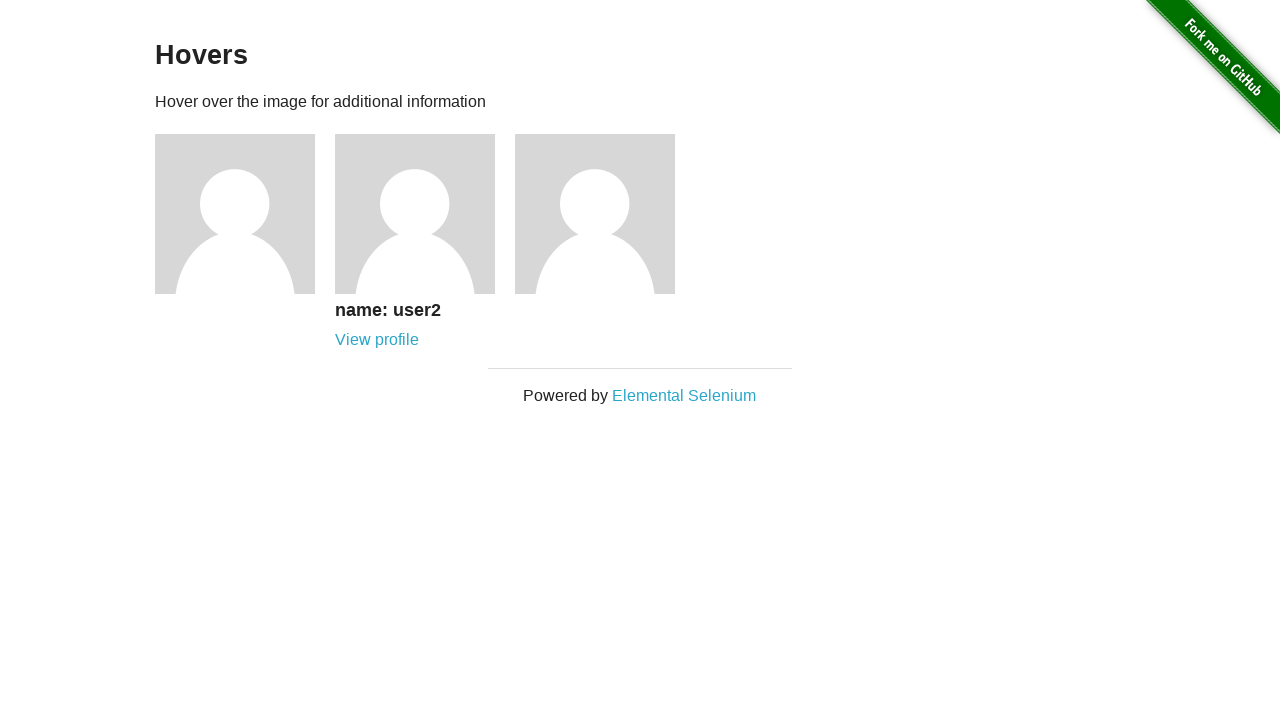

Hovered over figure element to reveal hidden text at (605, 214) on div.figure >> nth=2
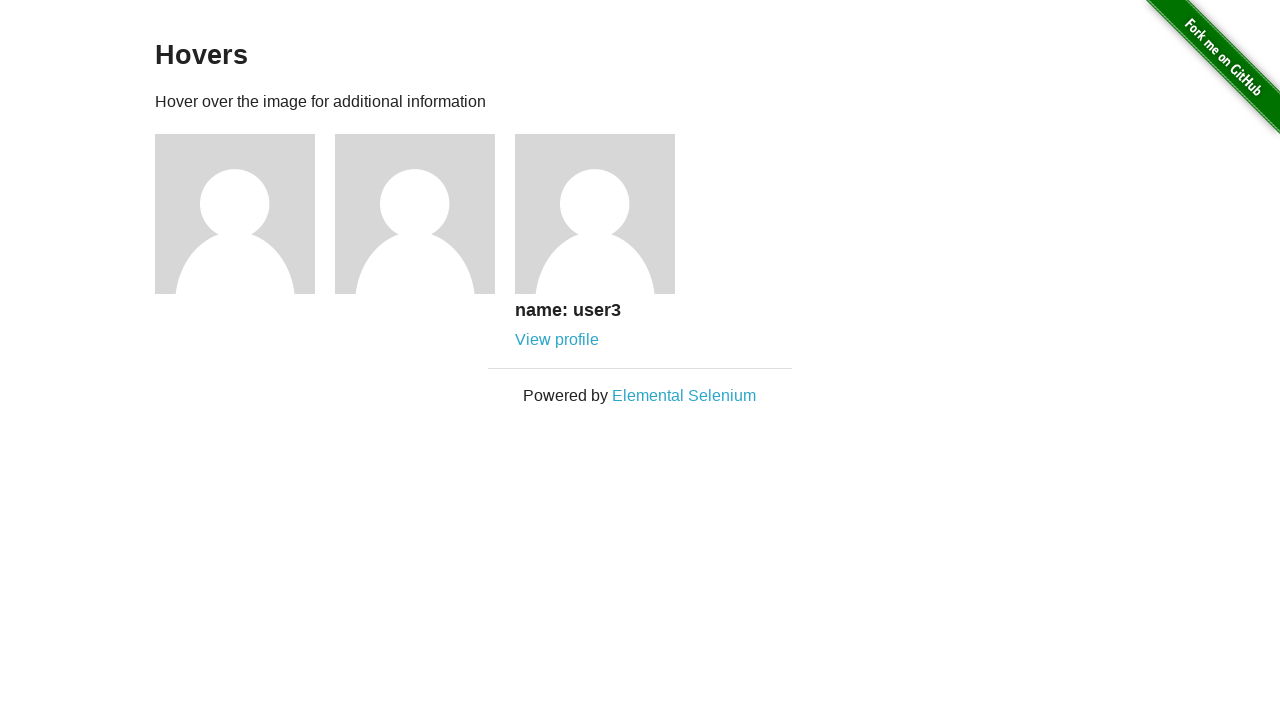

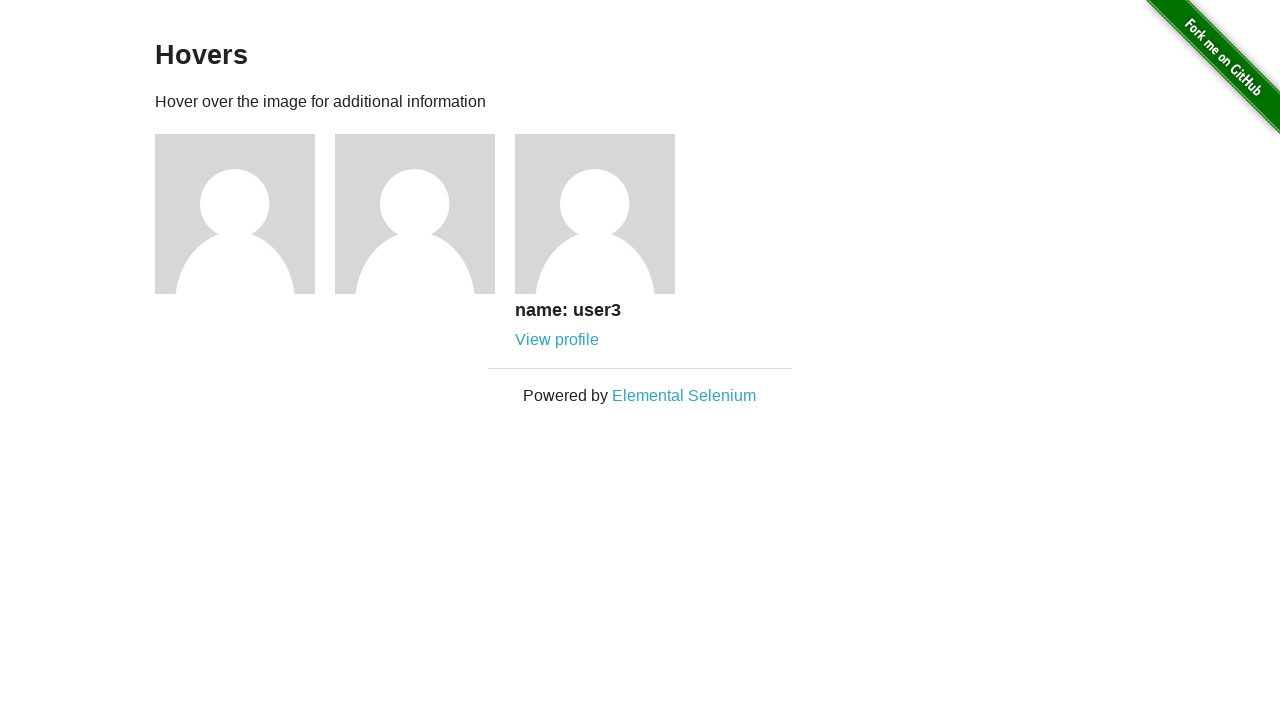